Navigates to OrangeHRM login page and verifies that the company branding logo is displayed

Starting URL: https://opensource-demo.orangehrmlive.com/web/index.php/auth/login

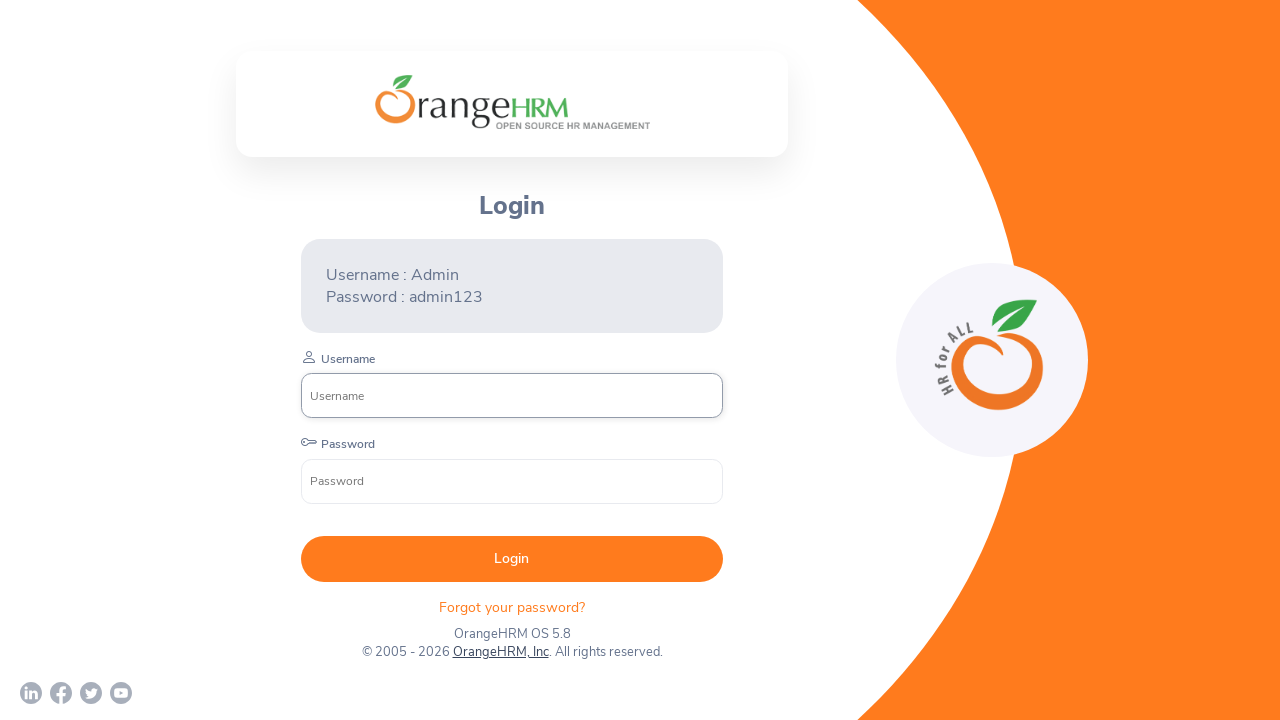

Located company branding logo element
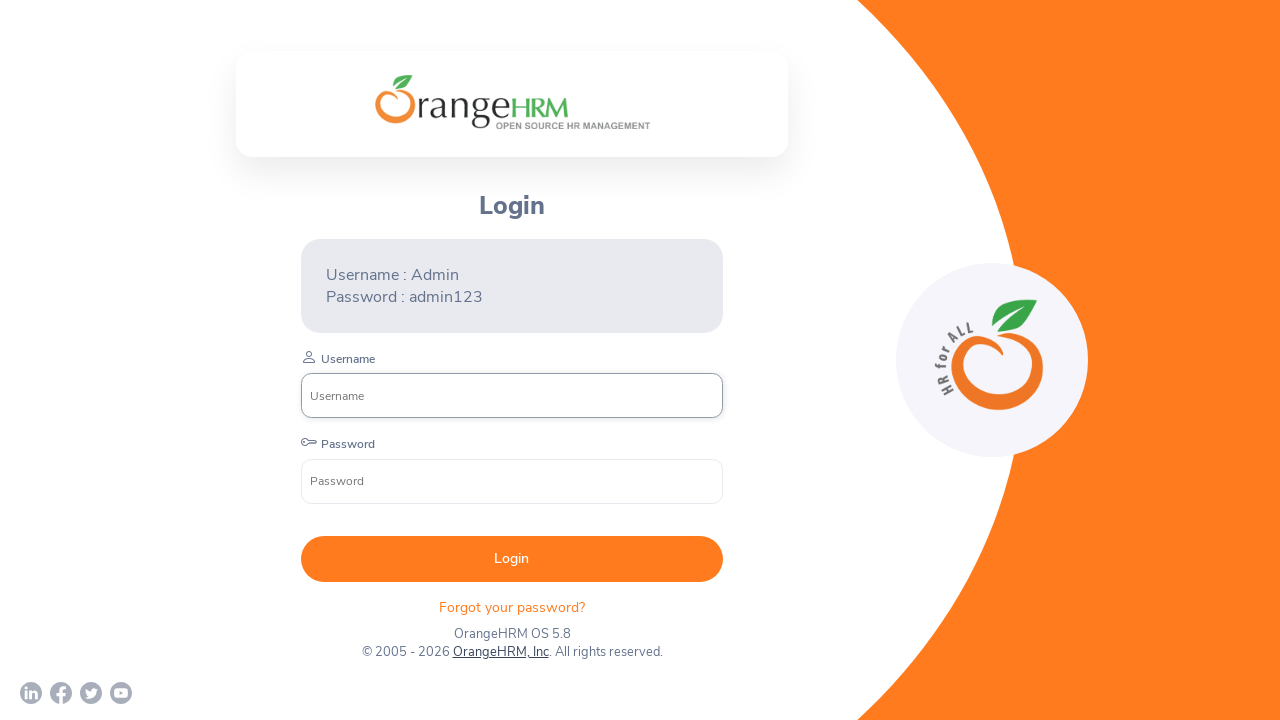

Waited for company branding logo to become visible
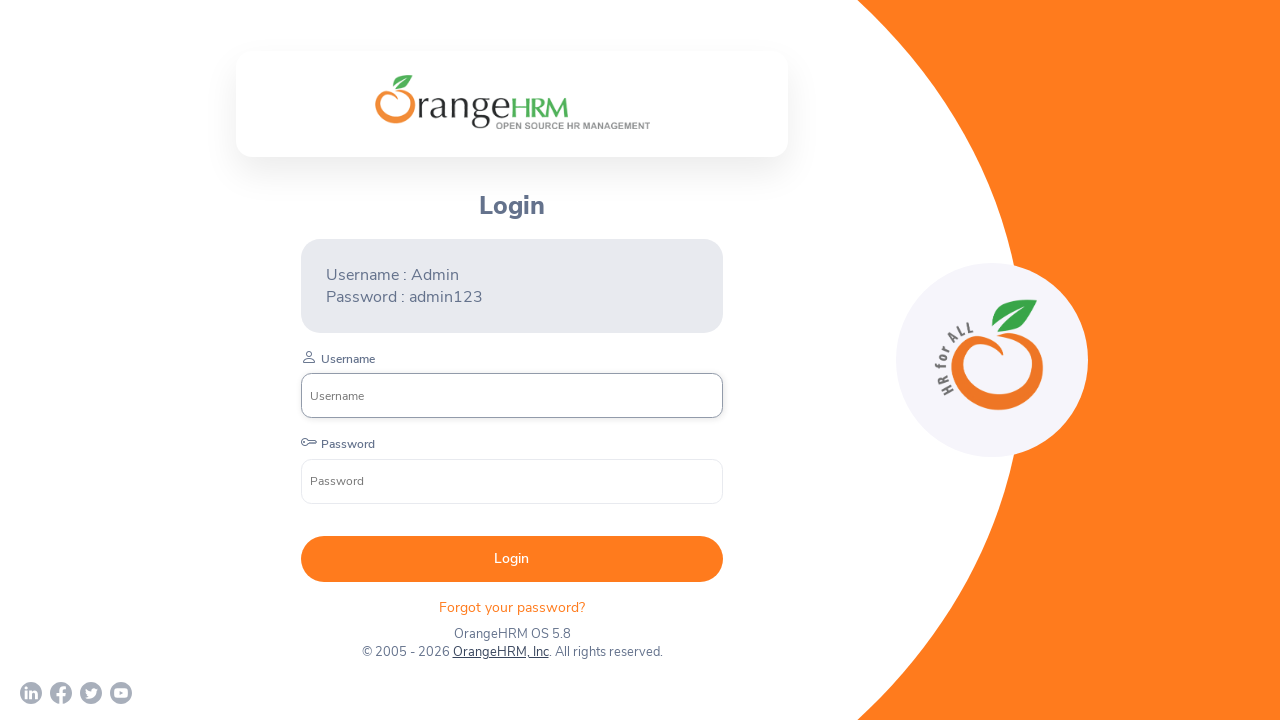

Verified that company branding logo is displayed
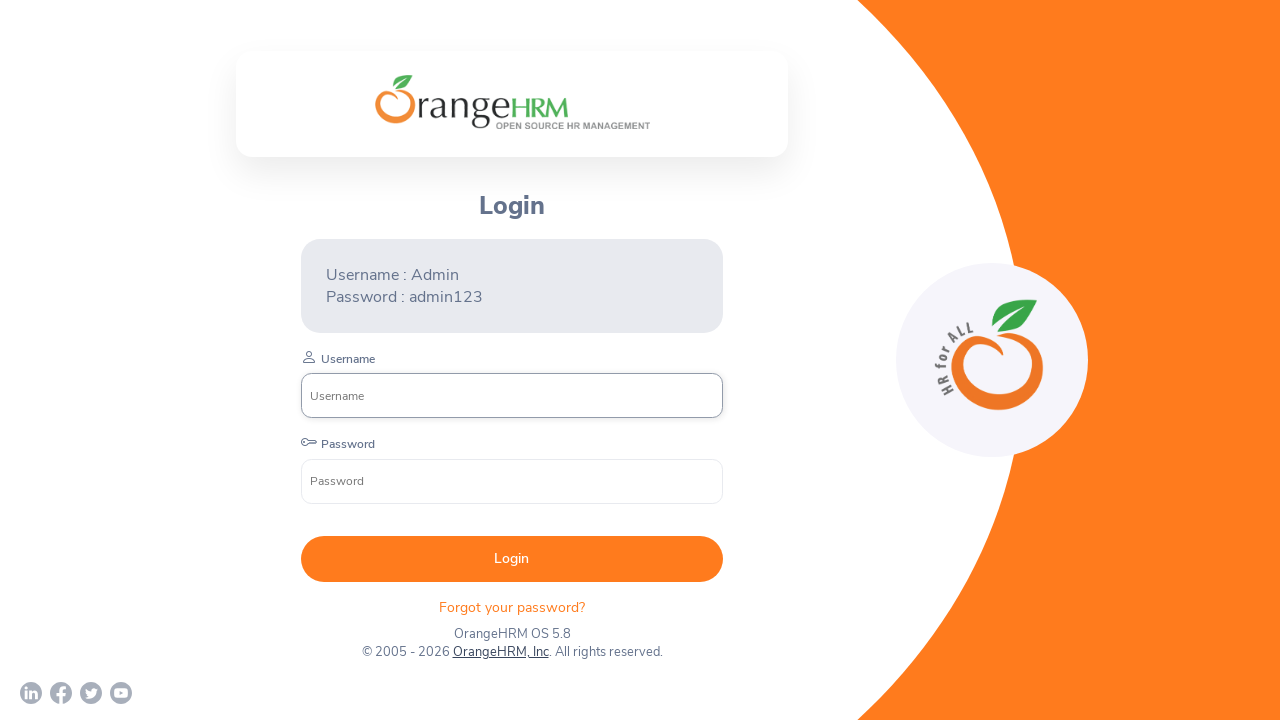

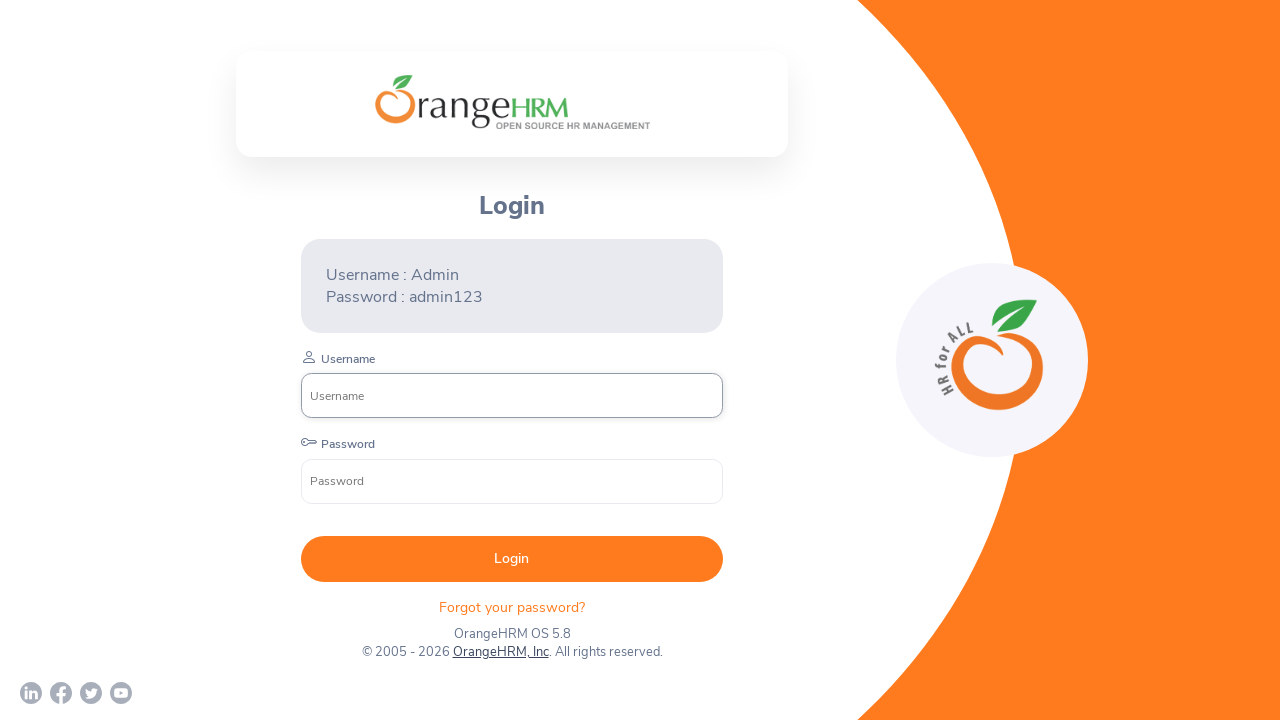